Tests entering a player name, submitting it, and clicking the Bun toggle button to expand a menu description

Starting URL: https://cs455-assignment-1.github.io/StackNServe/New_Game

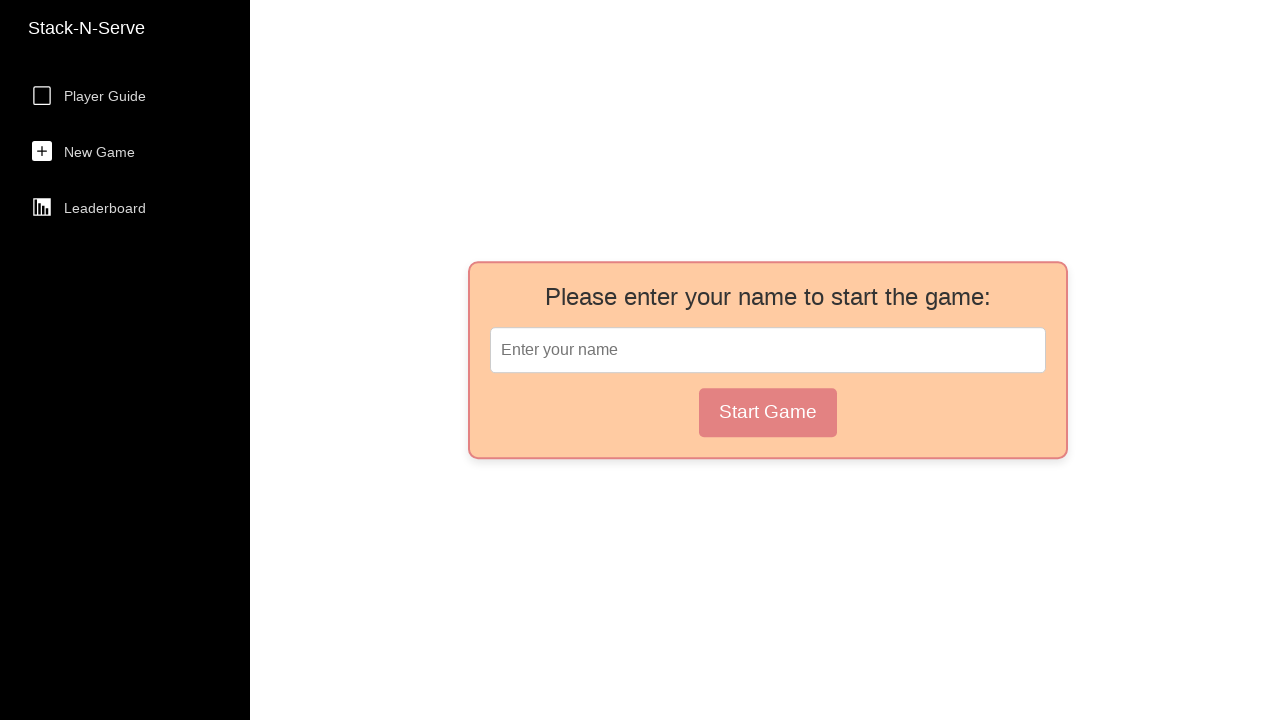

Waited for player name field to be visible
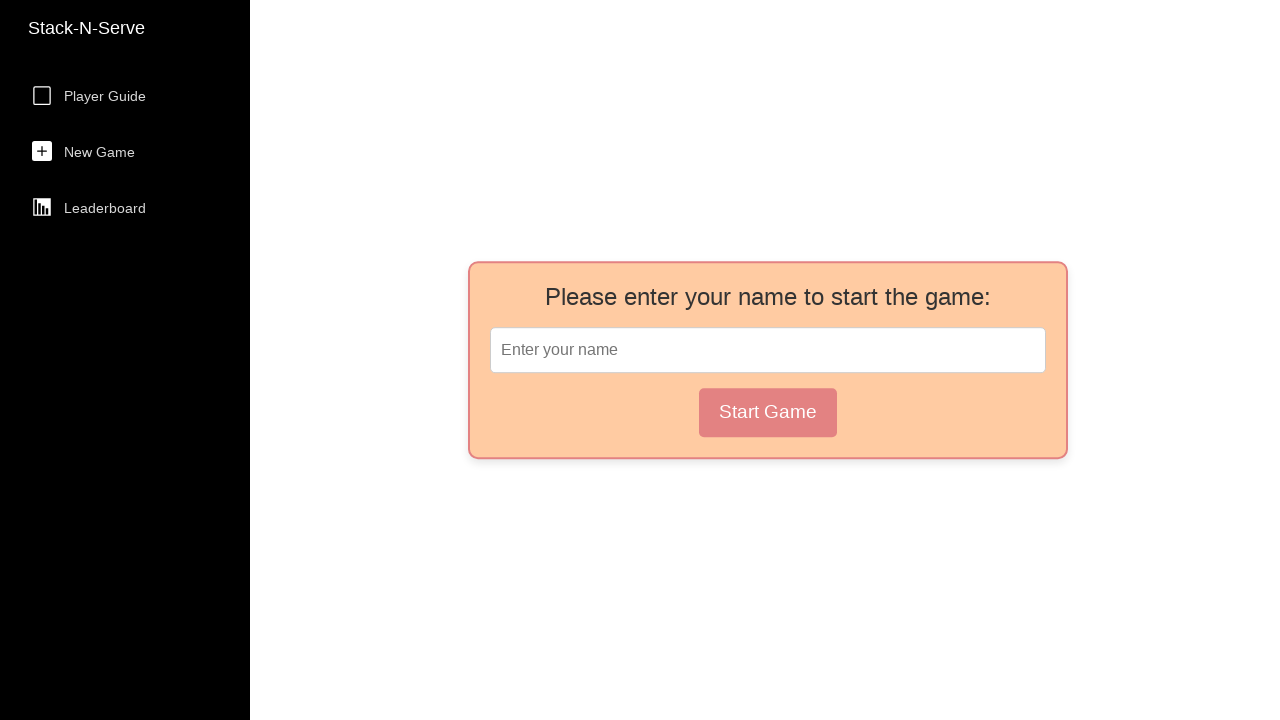

Filled player name field with 'TestPlayer385' on .Player_Name_Field
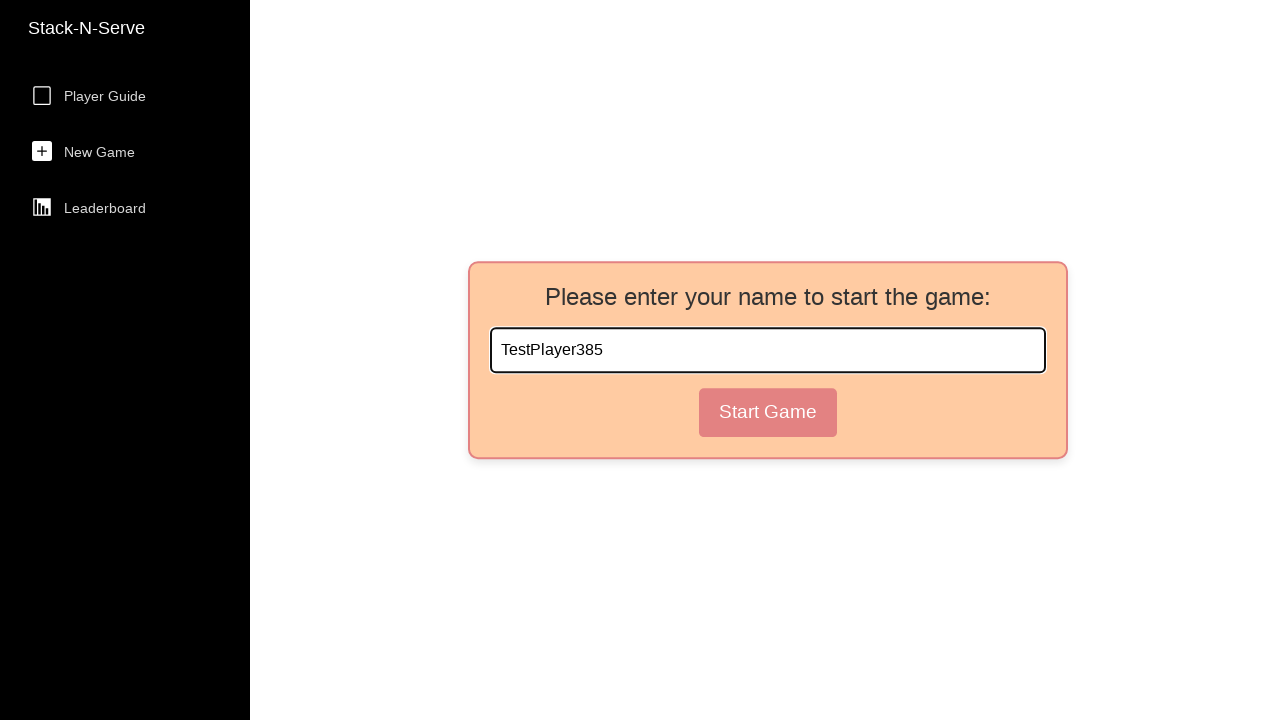

Clicked player name submit button at (768, 412) on .Player_Name_Button
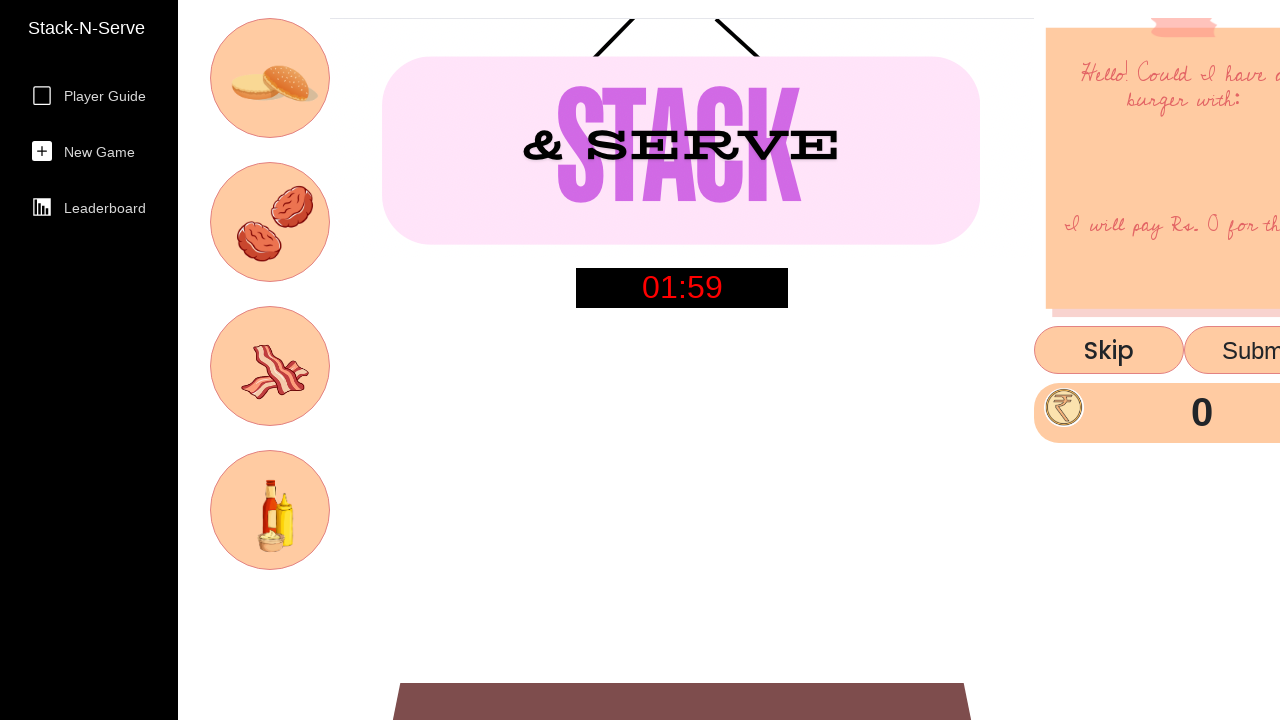

Waited for select buttons to appear
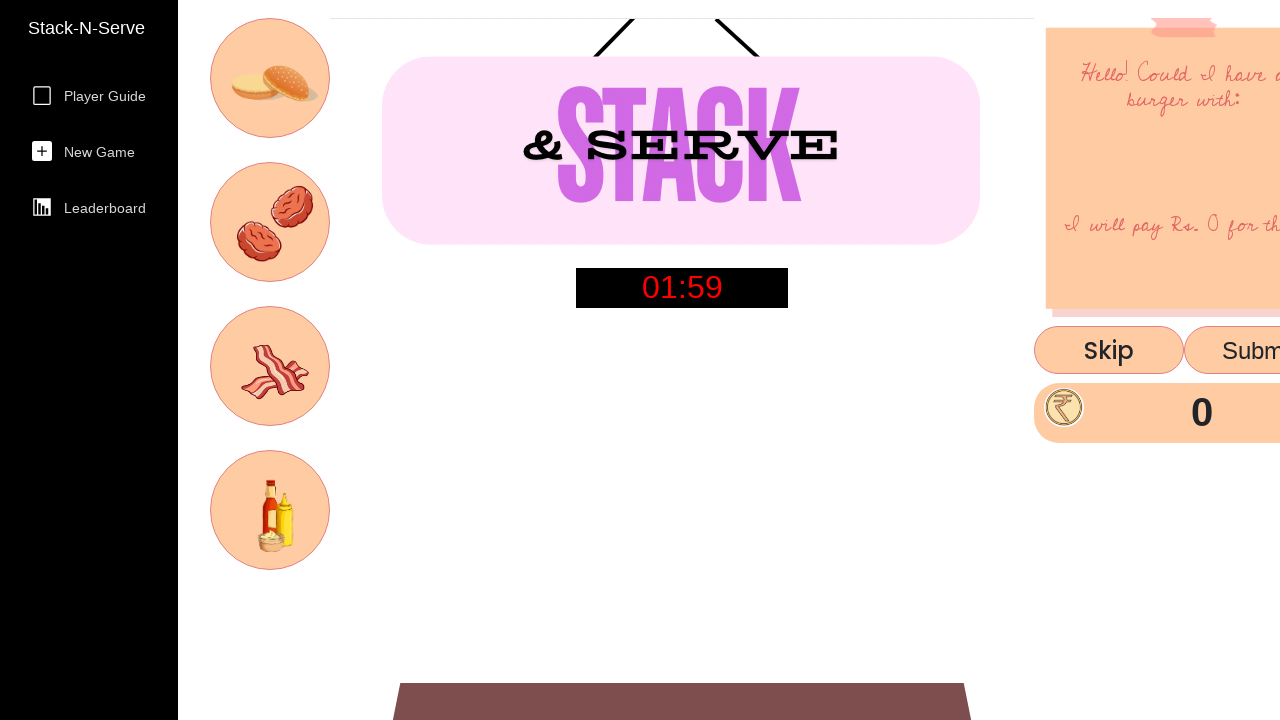

Clicked the Bun toggle button to expand menu at (270, 78) on .BunToggleButton
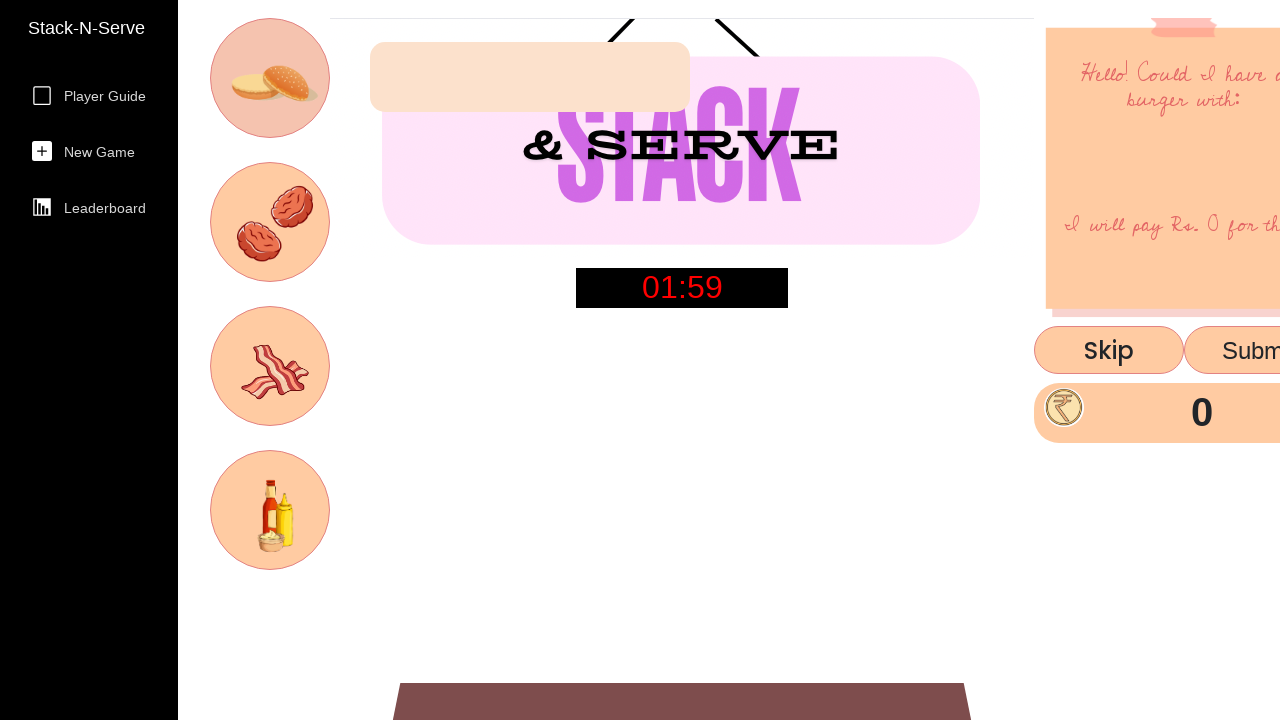

Verified expand menu description appeared
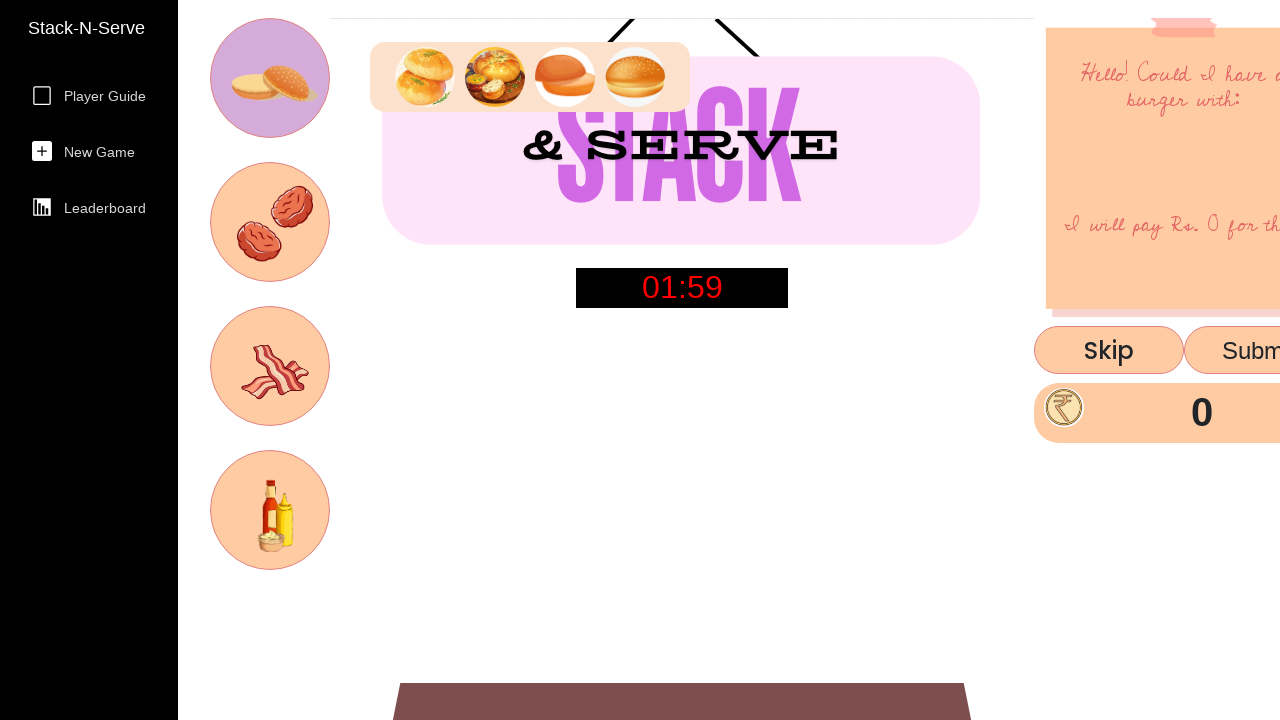

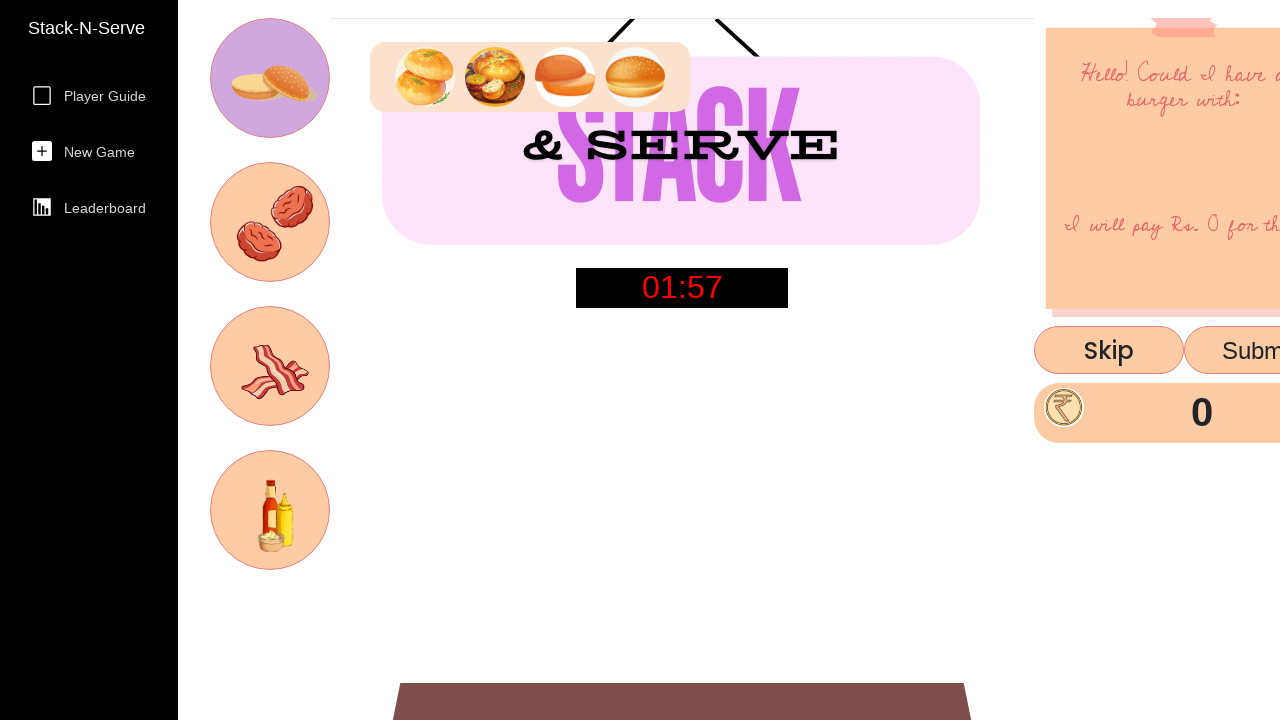